Tests various form components on a practice page including filling an input field, selecting from a dropdown, and clicking a radio button.

Starting URL: https://rahulshettyacademy.com/AutomationPractice/

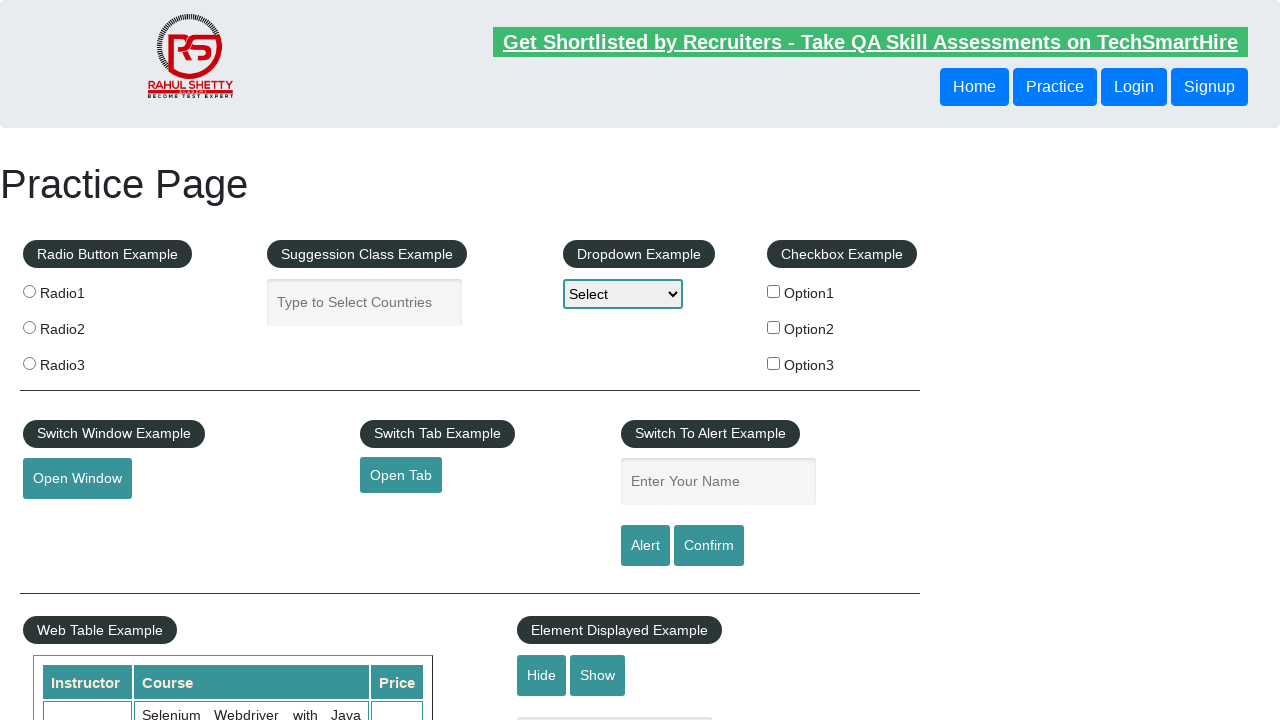

Filled autocomplete input field with 'Hello World!' on #autocomplete
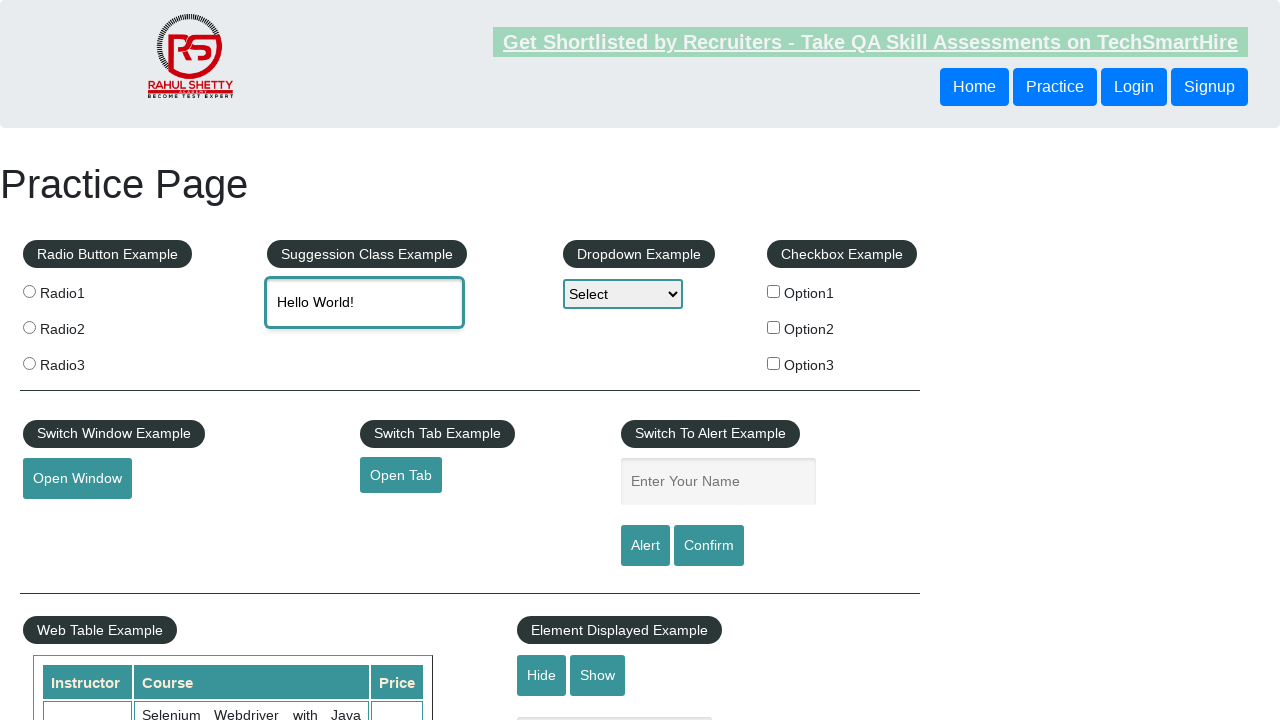

Selected 'option1' from dropdown on #dropdown-class-example
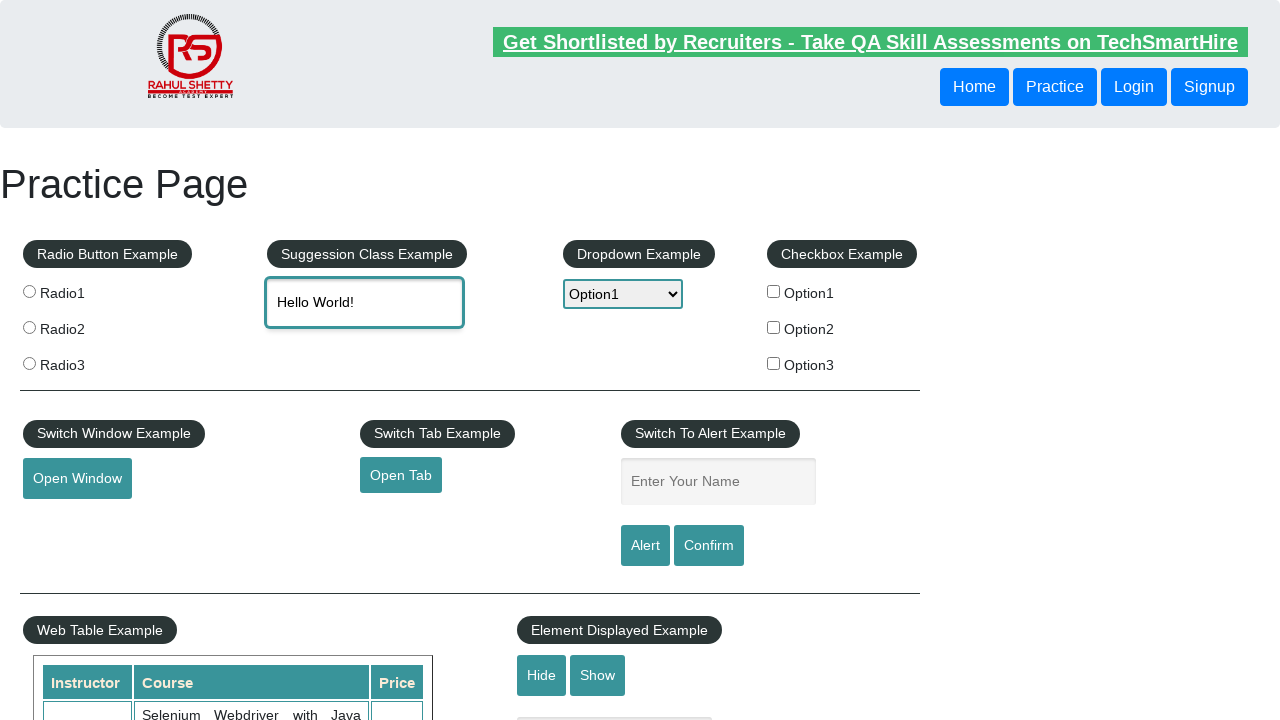

Clicked radio button with value 'radio1' at (29, 291) on input[name='radioButton'][value='radio1']
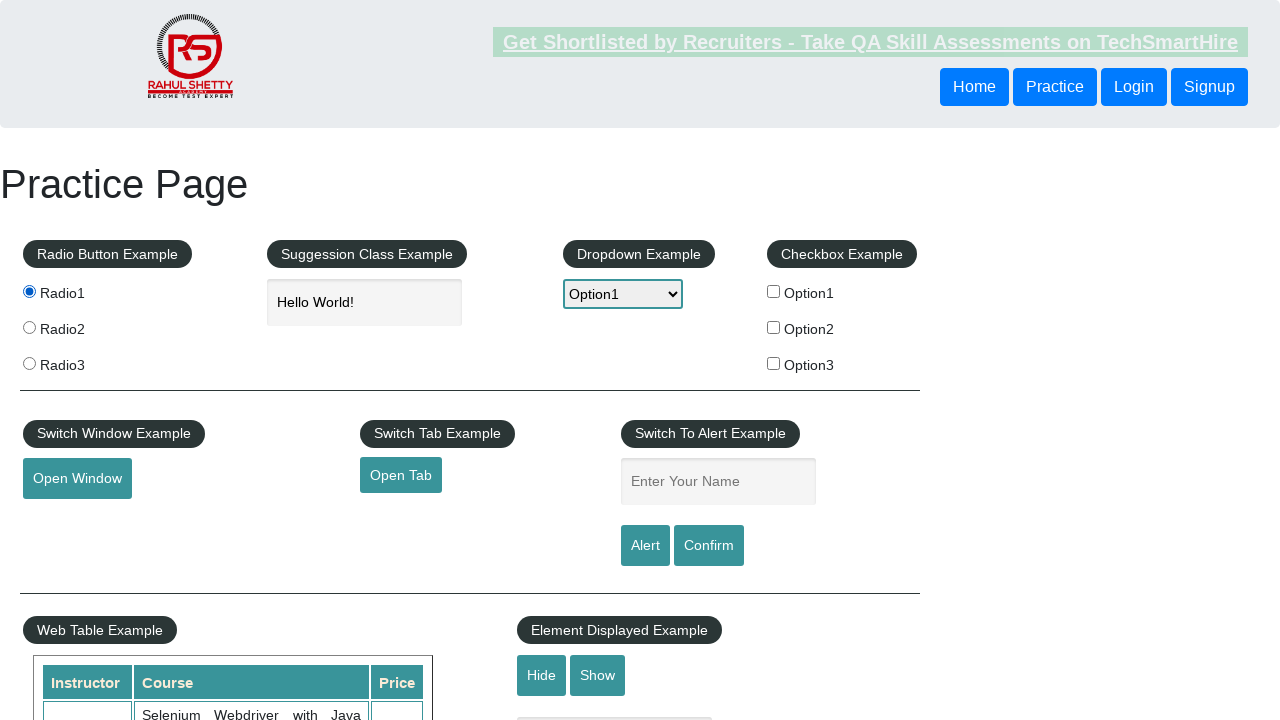

Waited 2 seconds to observe results
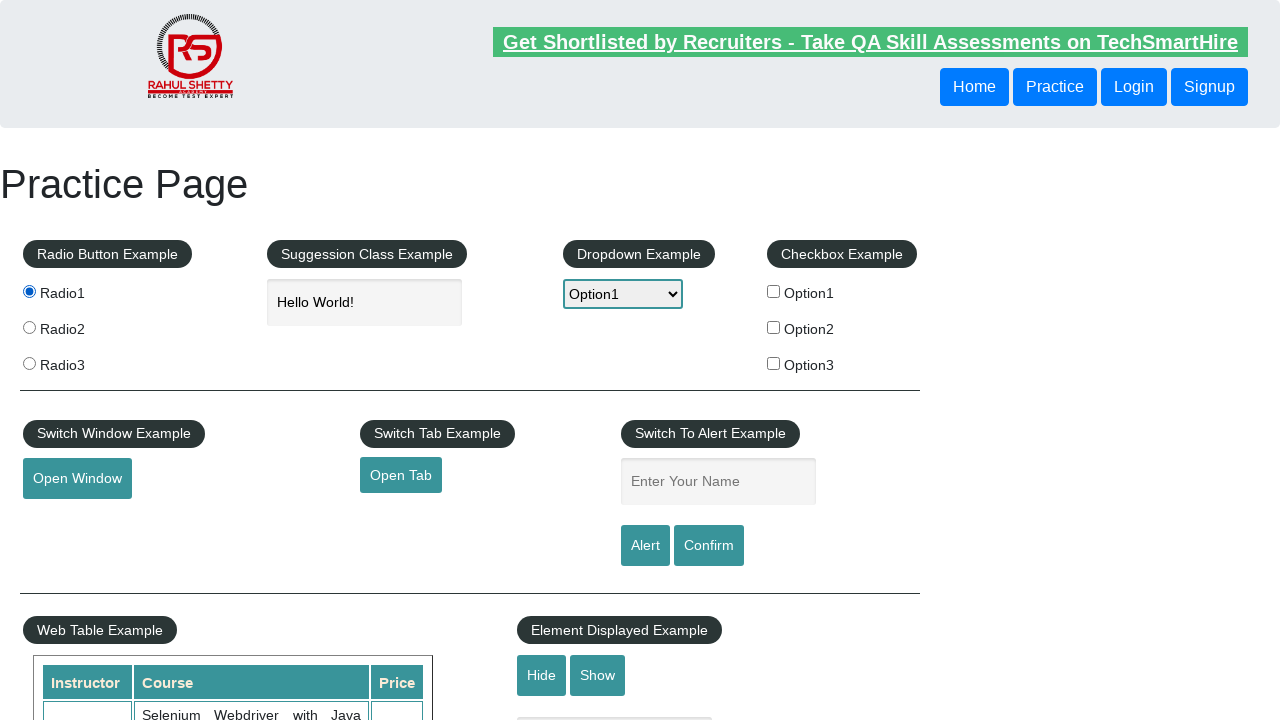

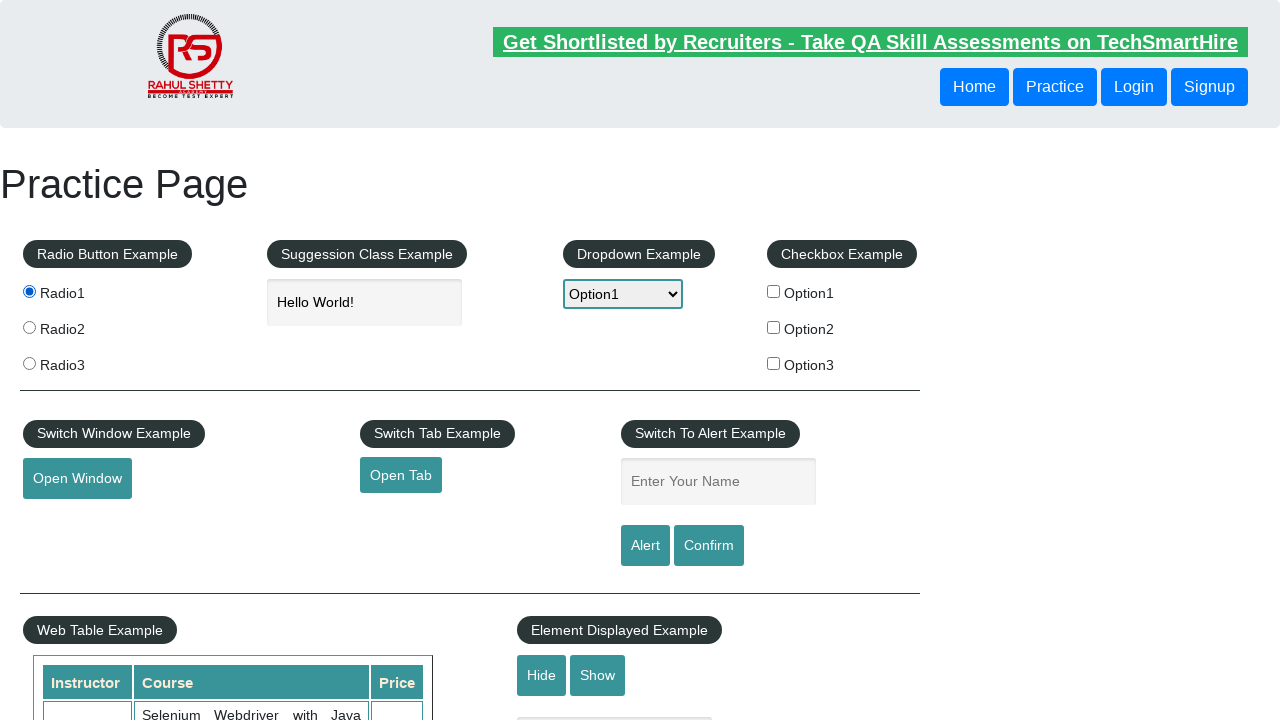